Navigates to the Energo-Pro Georgia power disconnection announcements page, selects a city from a dropdown menu (Batumi), and expands announcement sections to view details.

Starting URL: https://my.energo-pro.ge/ow/#/disconns

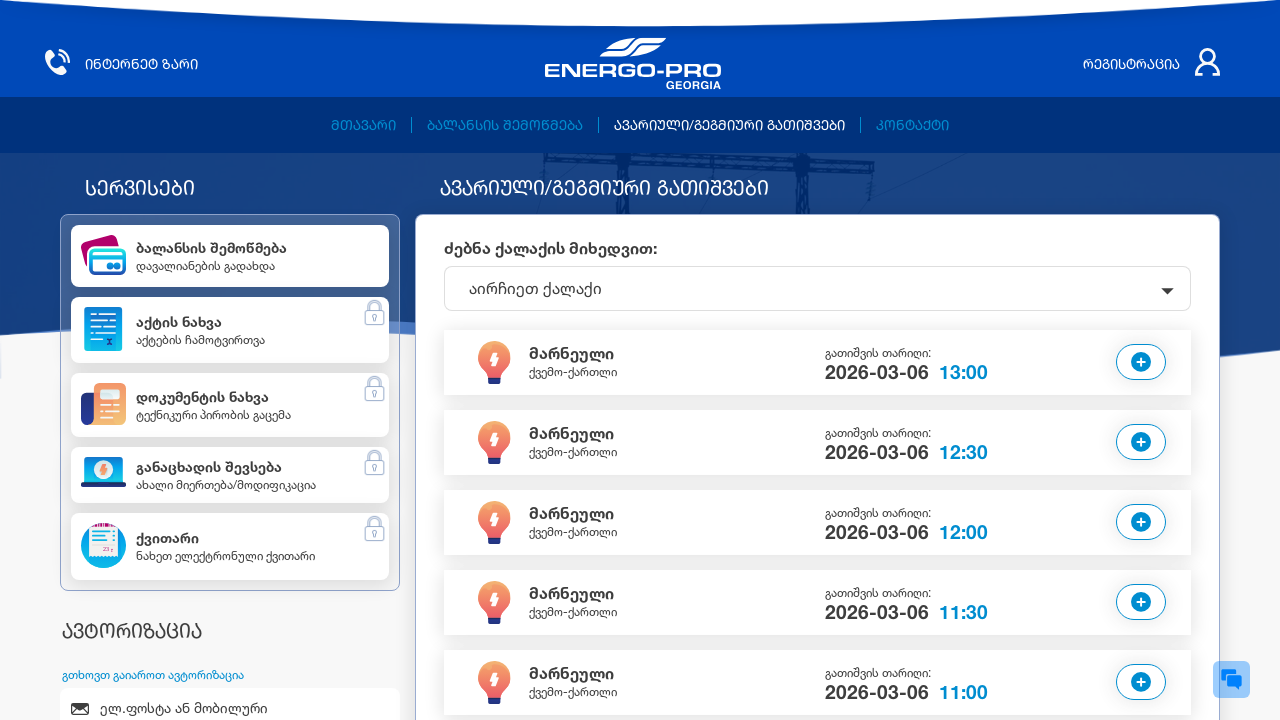

City dropdown selector is present on the page
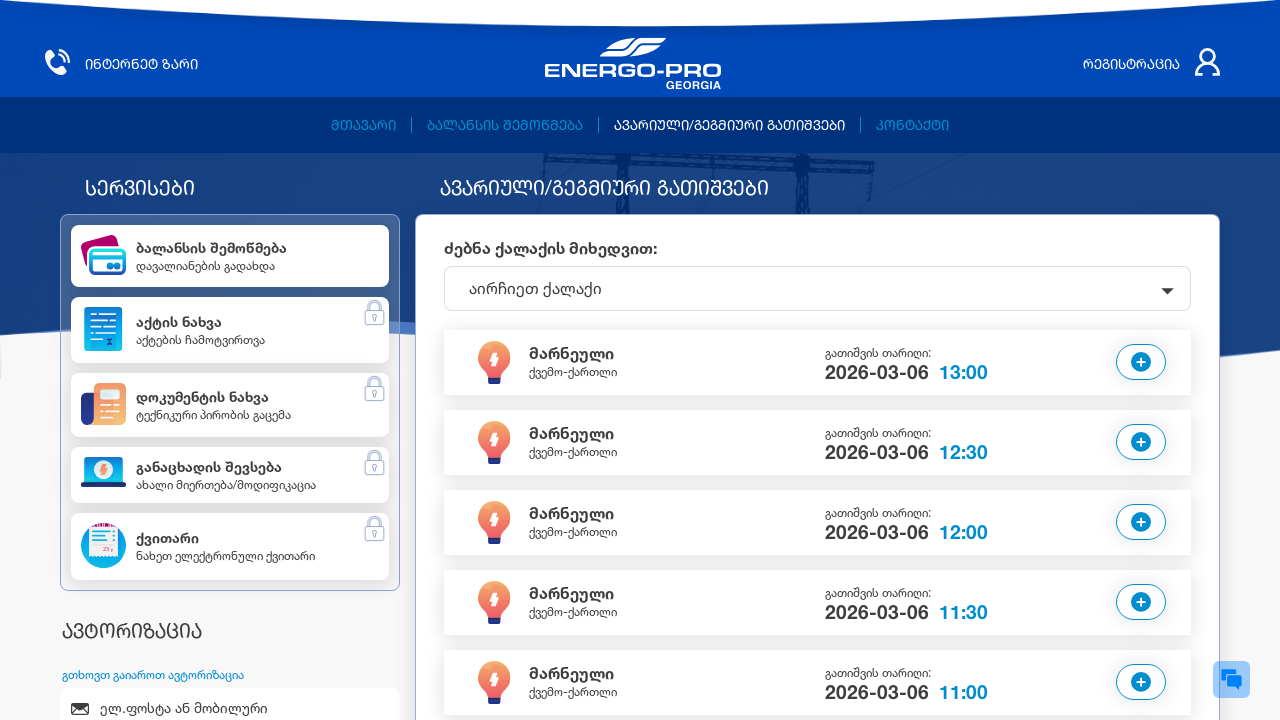

Clicked on the city dropdown menu at (818, 288) on xpath=/html/body/app-root/app-disconns/main/div/div/div/div/div/div/div[2]/div/d
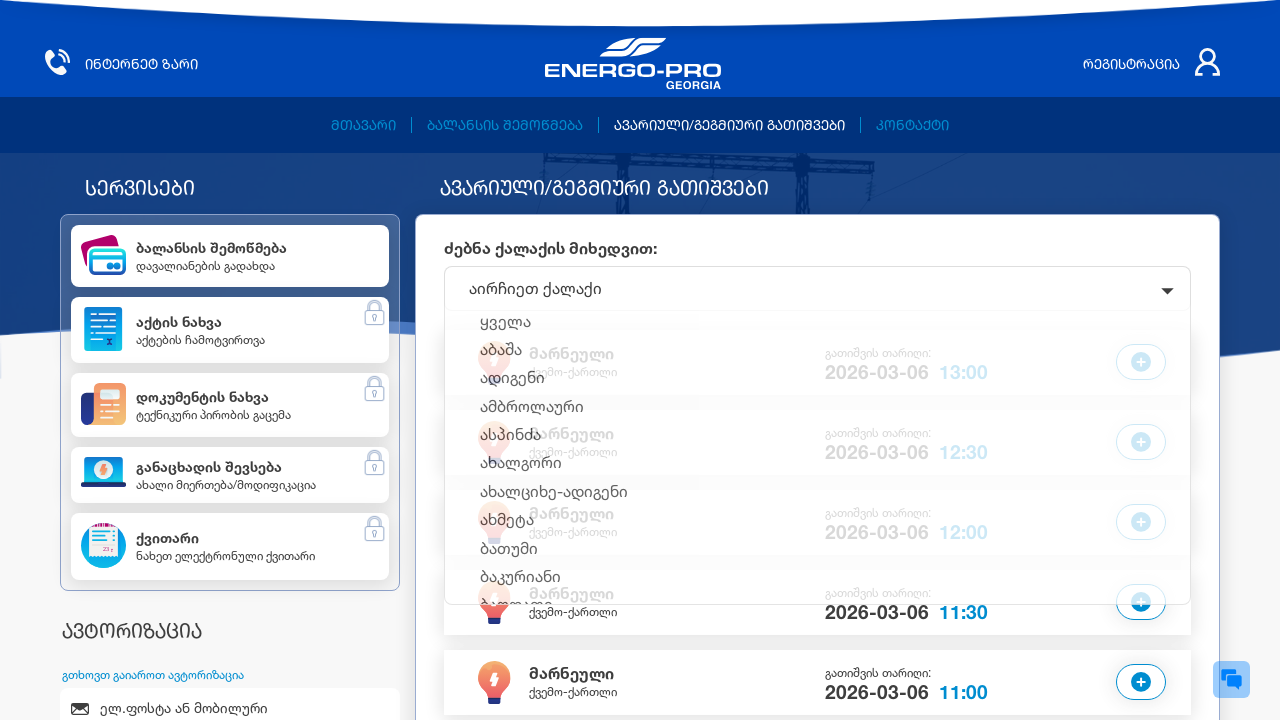

Waited for dropdown menu to fully open
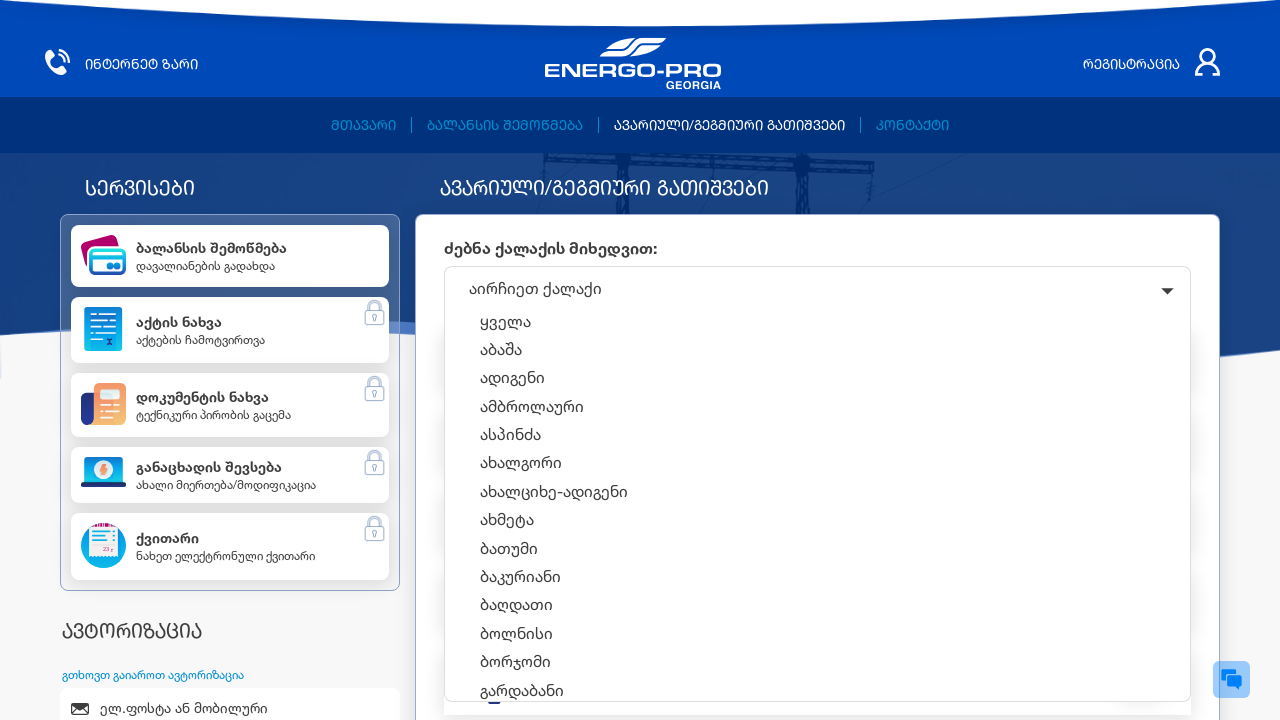

Selected Batumi from the city dropdown (item 9) at (818, 548) on xpath=/html/body/app-root/app-disconns/main/div/div/div/div/div/div/div[2]/div/d
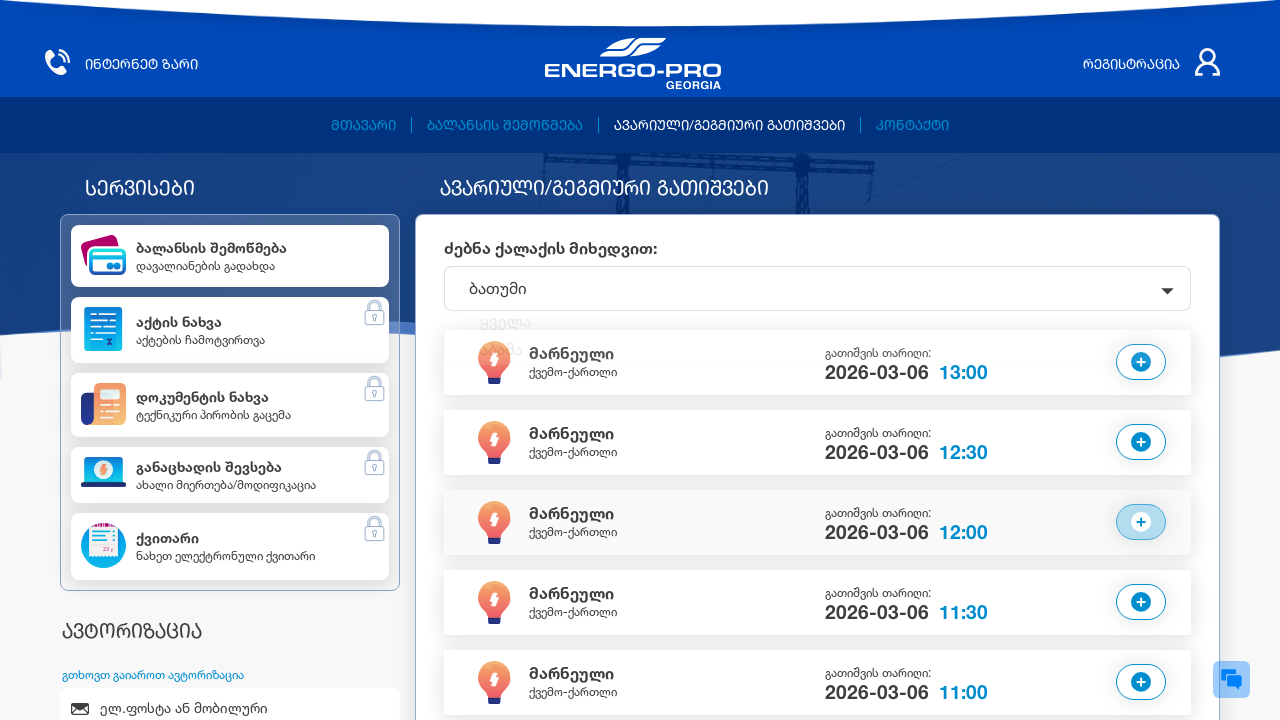

Waited for page content to load after city selection
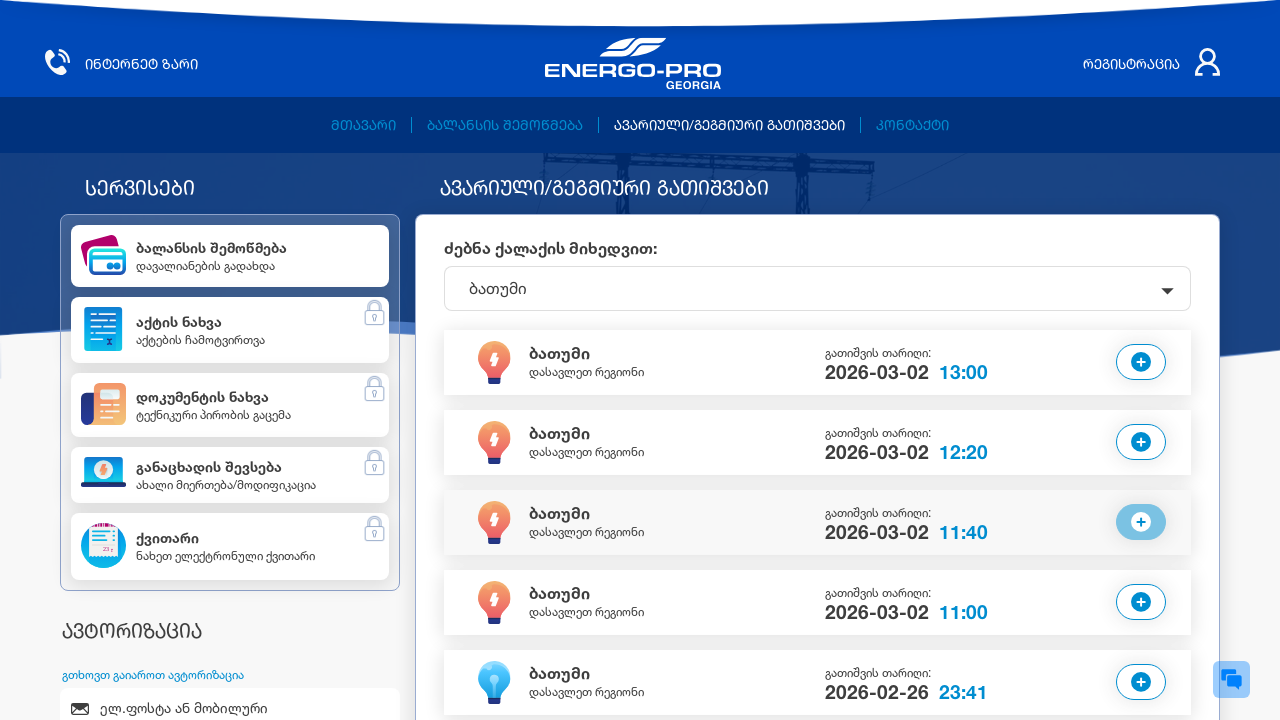

Clicked on the first announcement to expand it at (967, 353) on xpath=/html/body/app-root/app-disconns/main/div/div/div/div/div/div/div[2]/div/d
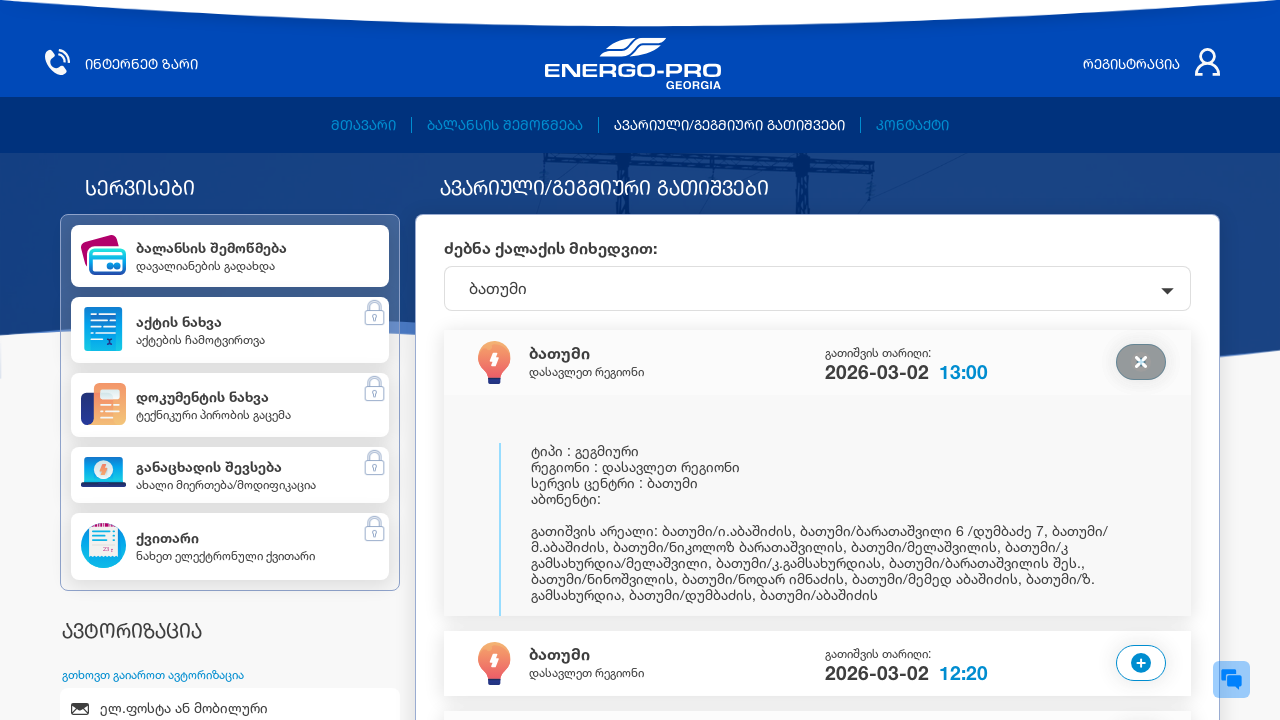

First announcement details loaded and visible
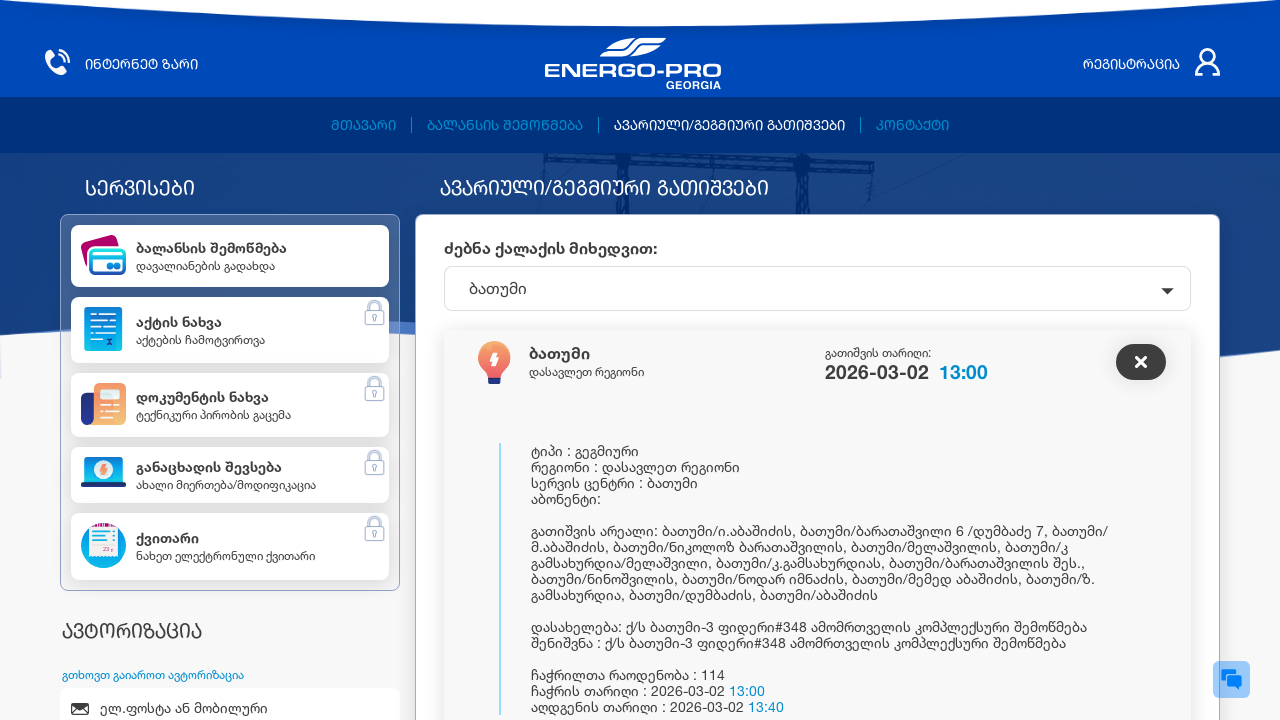

Clicked on the second announcement to expand it at (1141, 360) on xpath=/html/body/app-root/app-disconns/main/div/div/div/div/div/div/div[2]/div/d
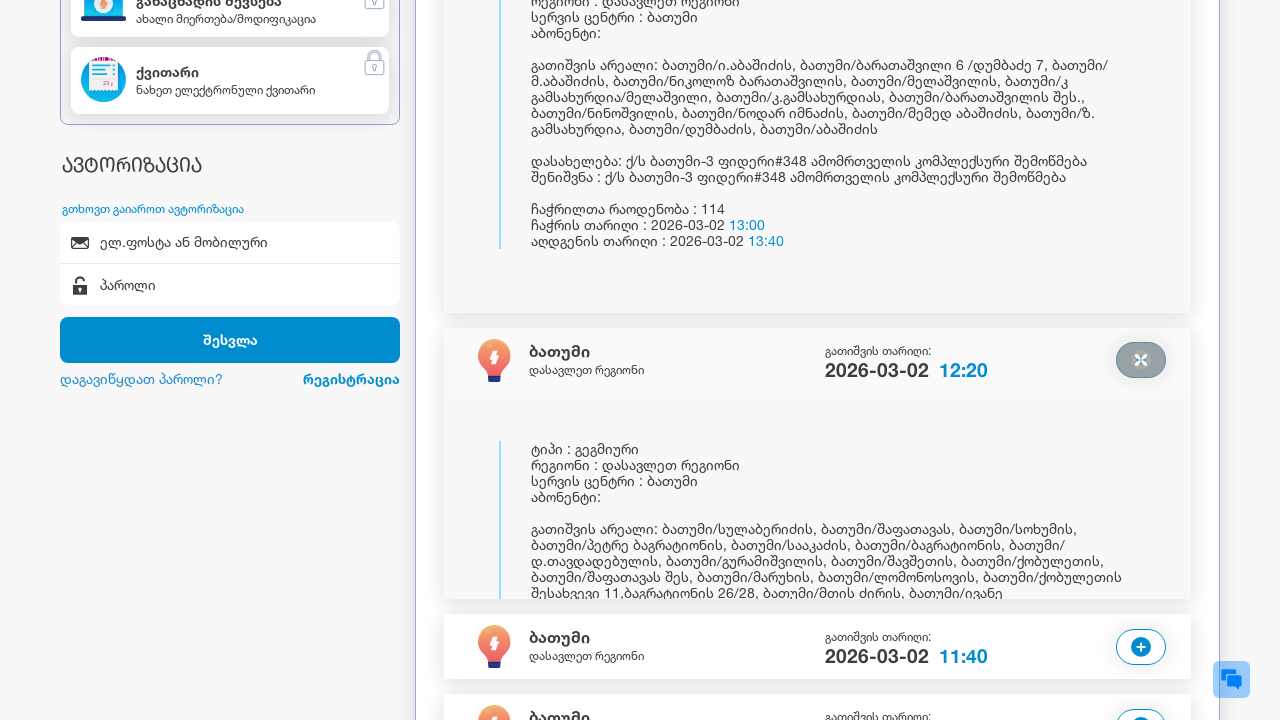

Waited for second announcement to expand
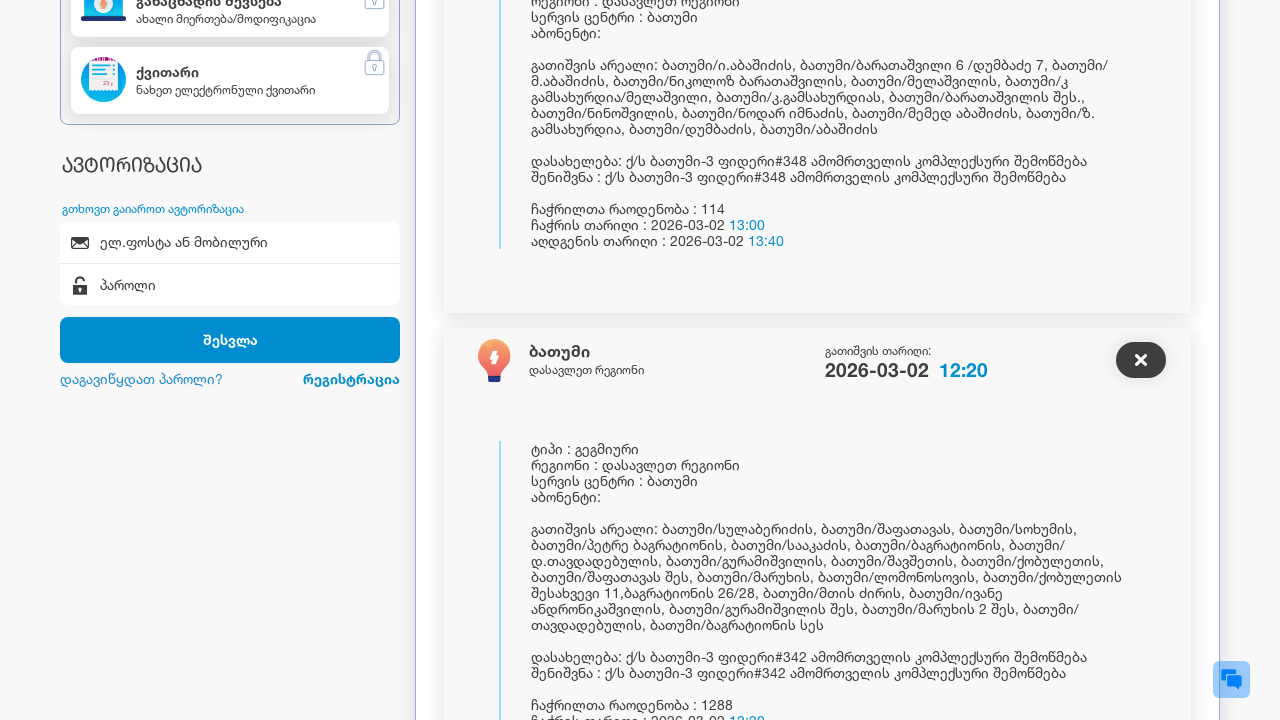

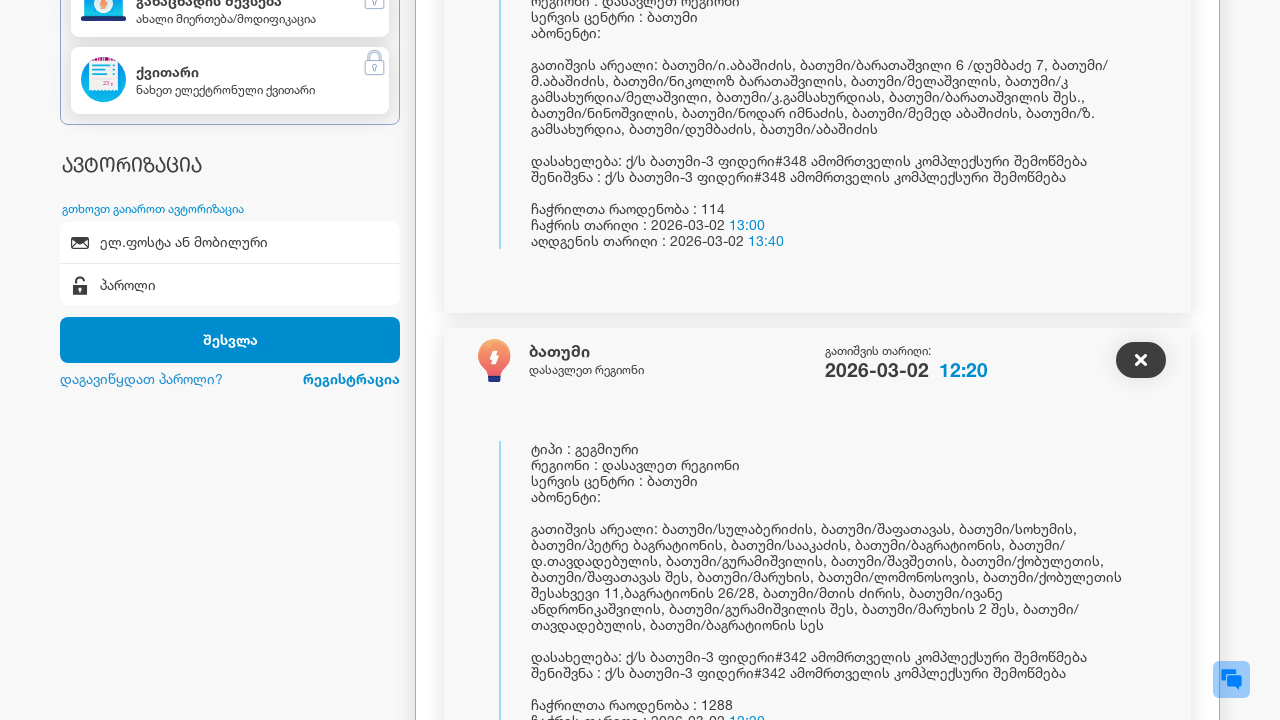